Navigates to the Guru99 banking demo site and maximizes the browser window. This is a minimal test that just loads the page.

Starting URL: http://demo.guru99.com/V4

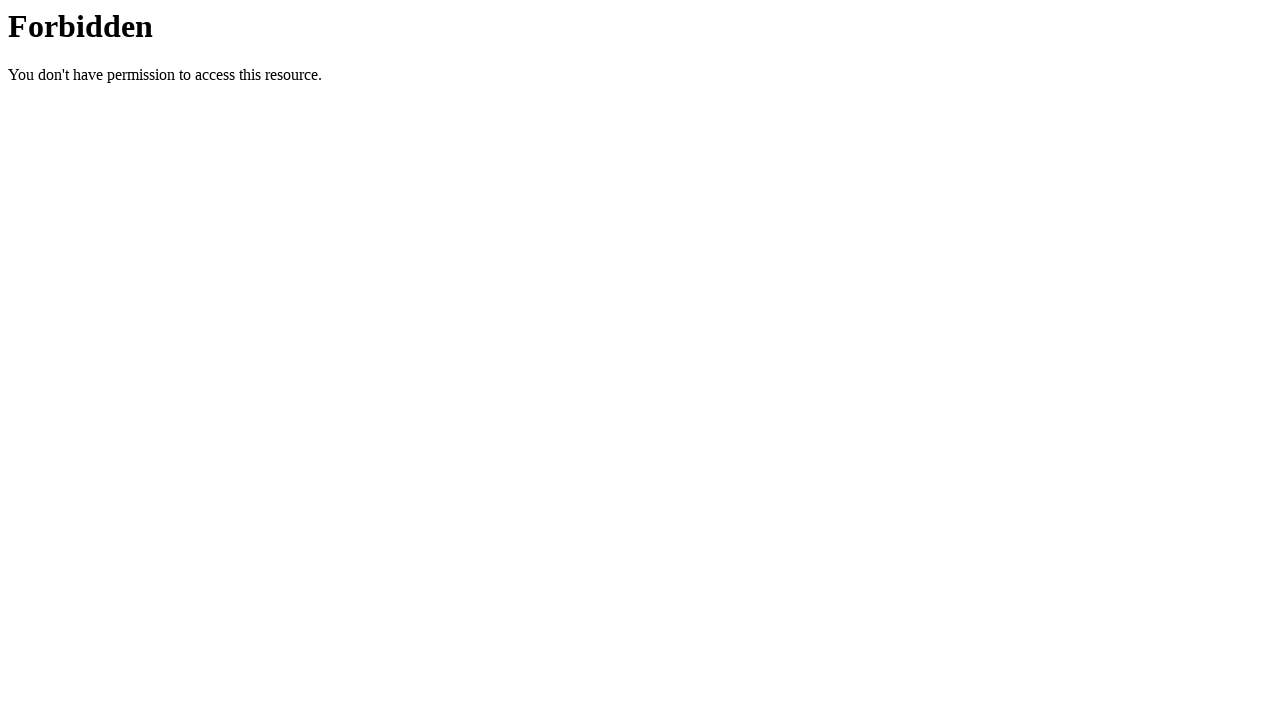

Waited for page DOM content to load at http://demo.guru99.com/V4
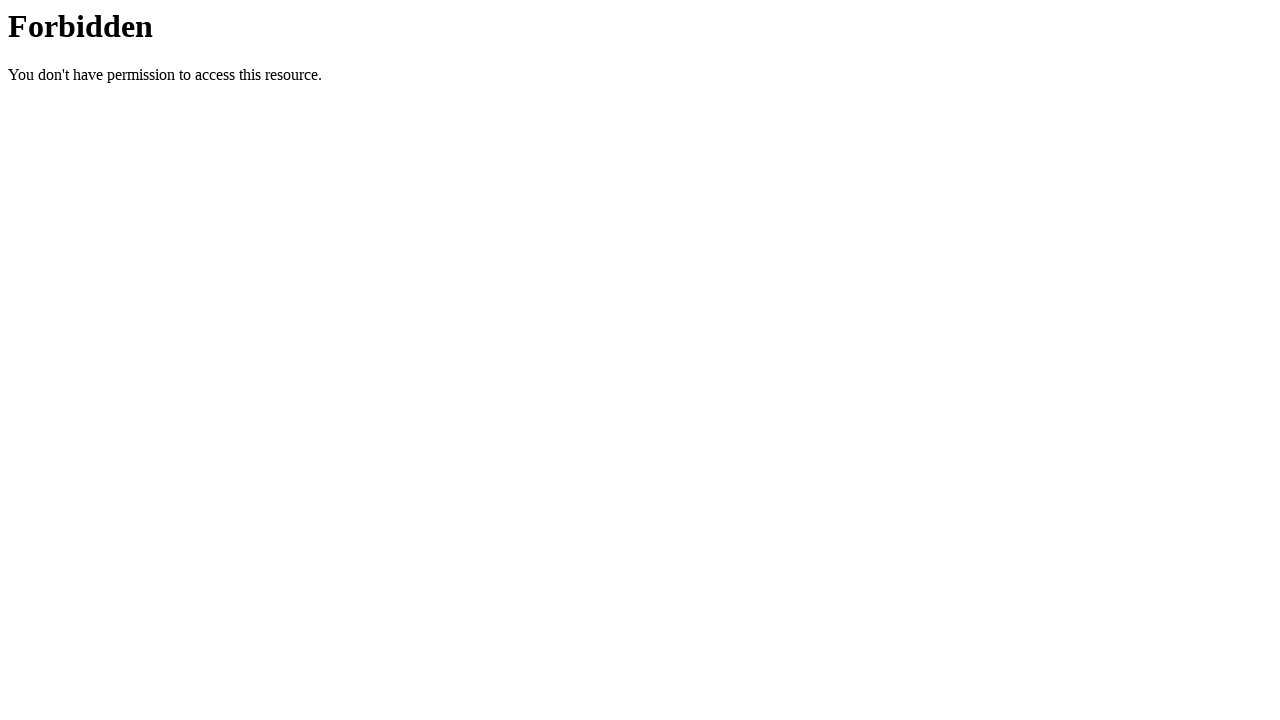

Maximized browser window to 1920x1080
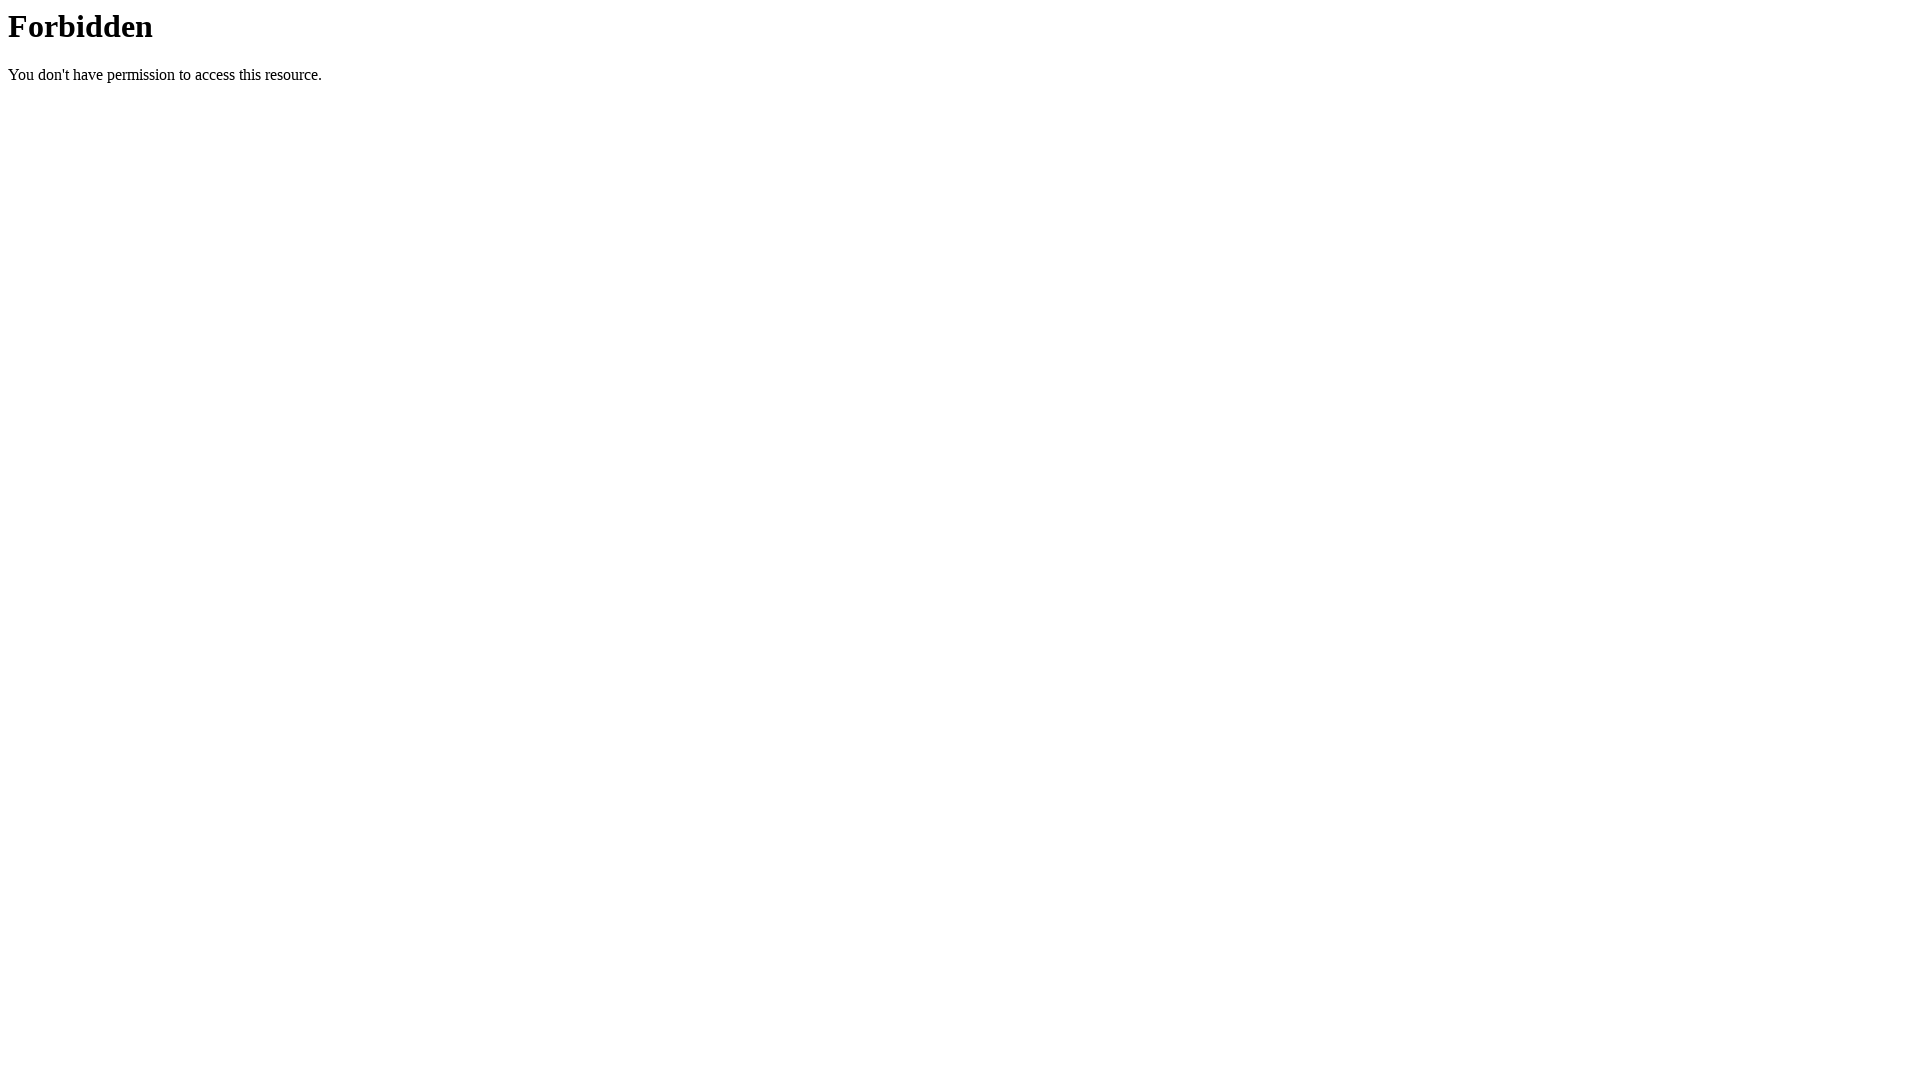

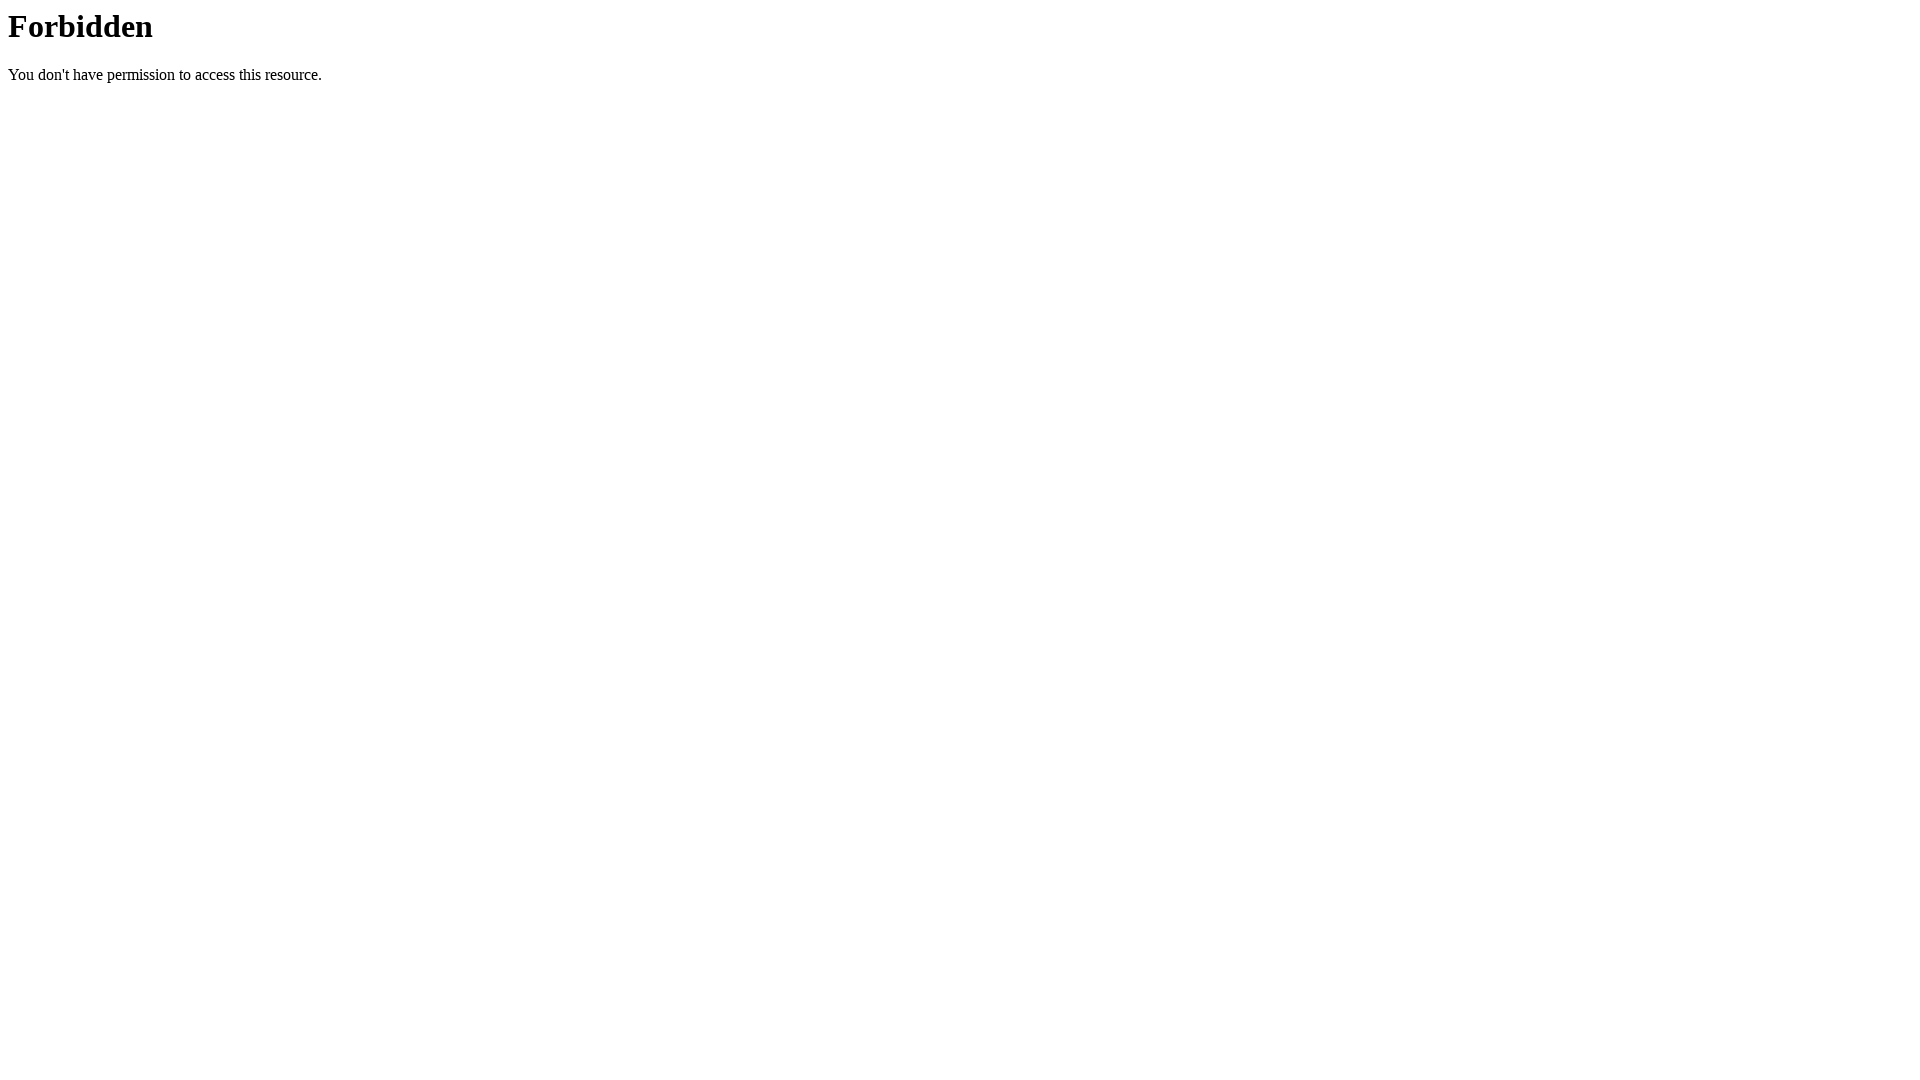